Tests an e-commerce flow by searching for products containing 'ber', adding all matching products to cart, proceeding to checkout, verifying the total price calculation, and applying a promo code.

Starting URL: https://rahulshettyacademy.com/seleniumPractise/

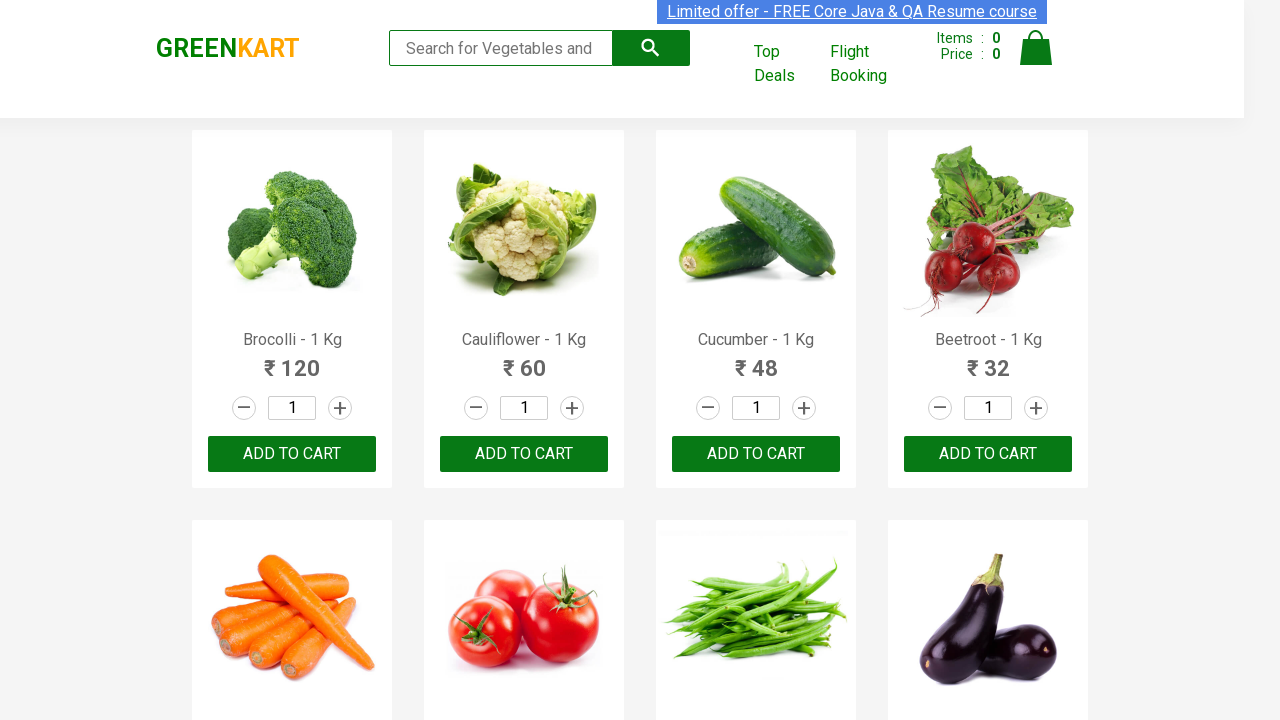

Filled search field with 'ber' to filter products on input[type='search']
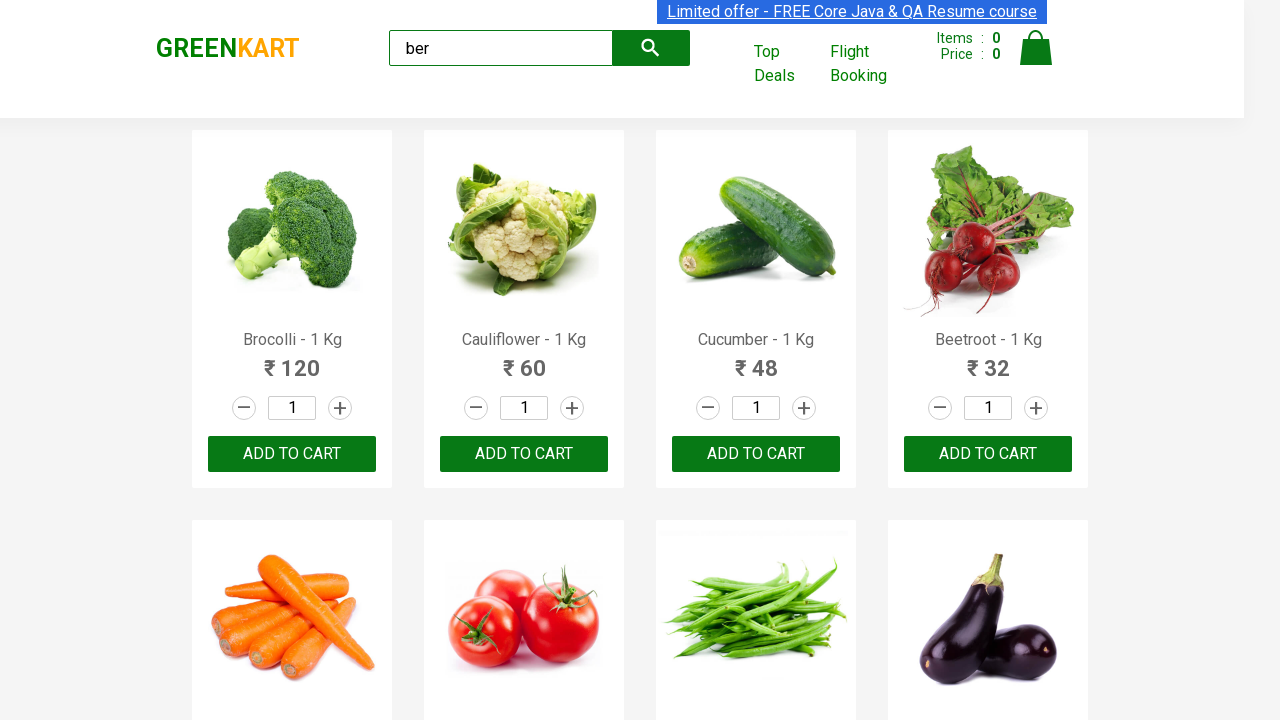

Waited for search results to load
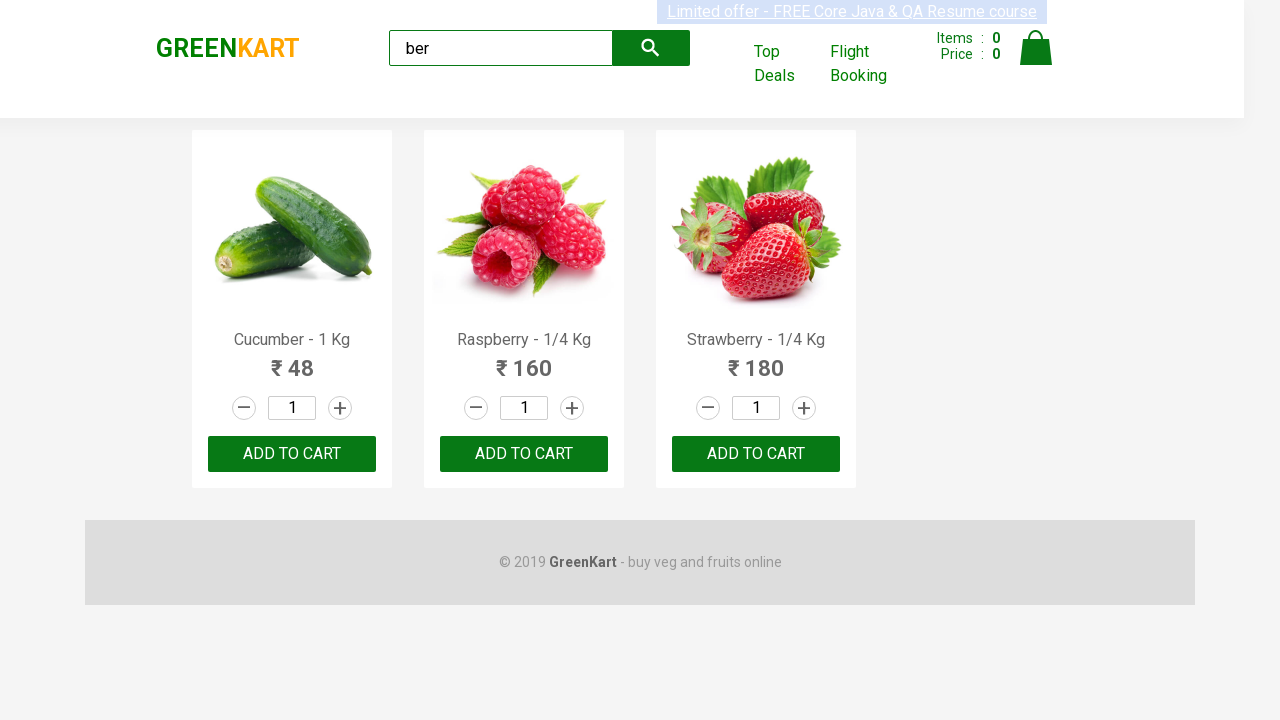

Located 3 'Add to Cart' buttons for filtered products
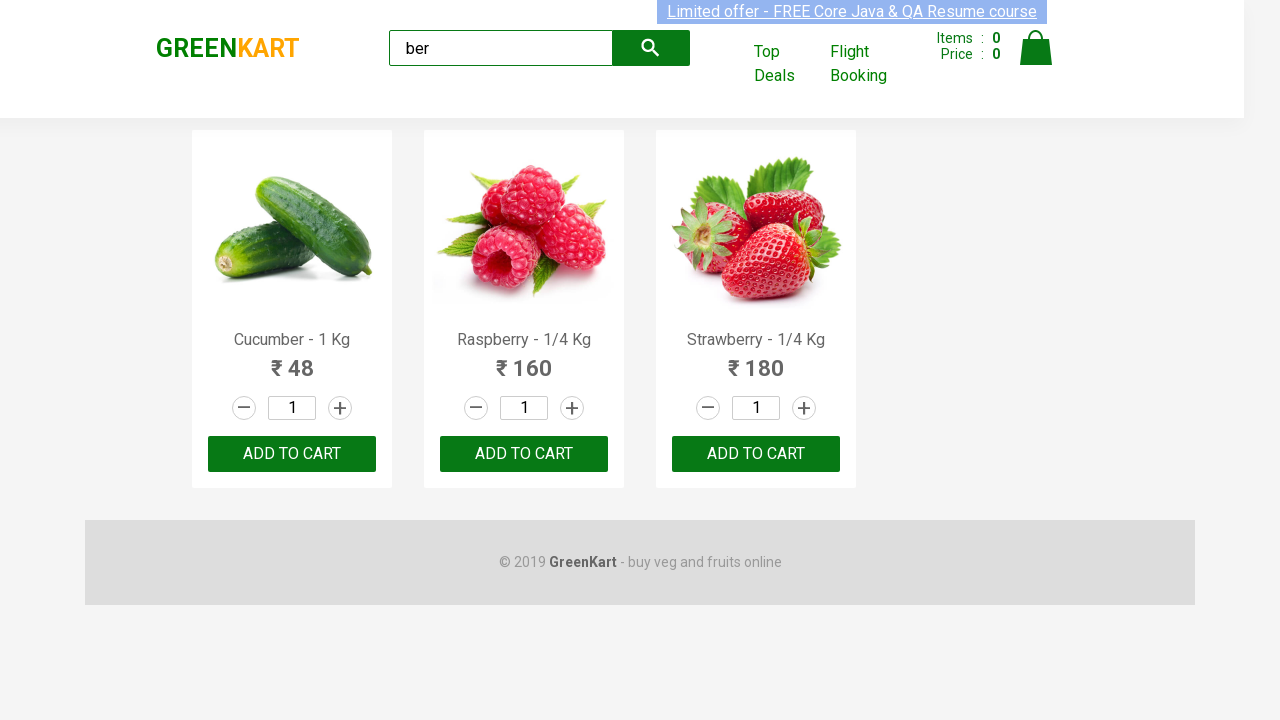

Clicked 'Add to Cart' button to add product to cart at (292, 454) on div.products div.product div.product-action button >> nth=0
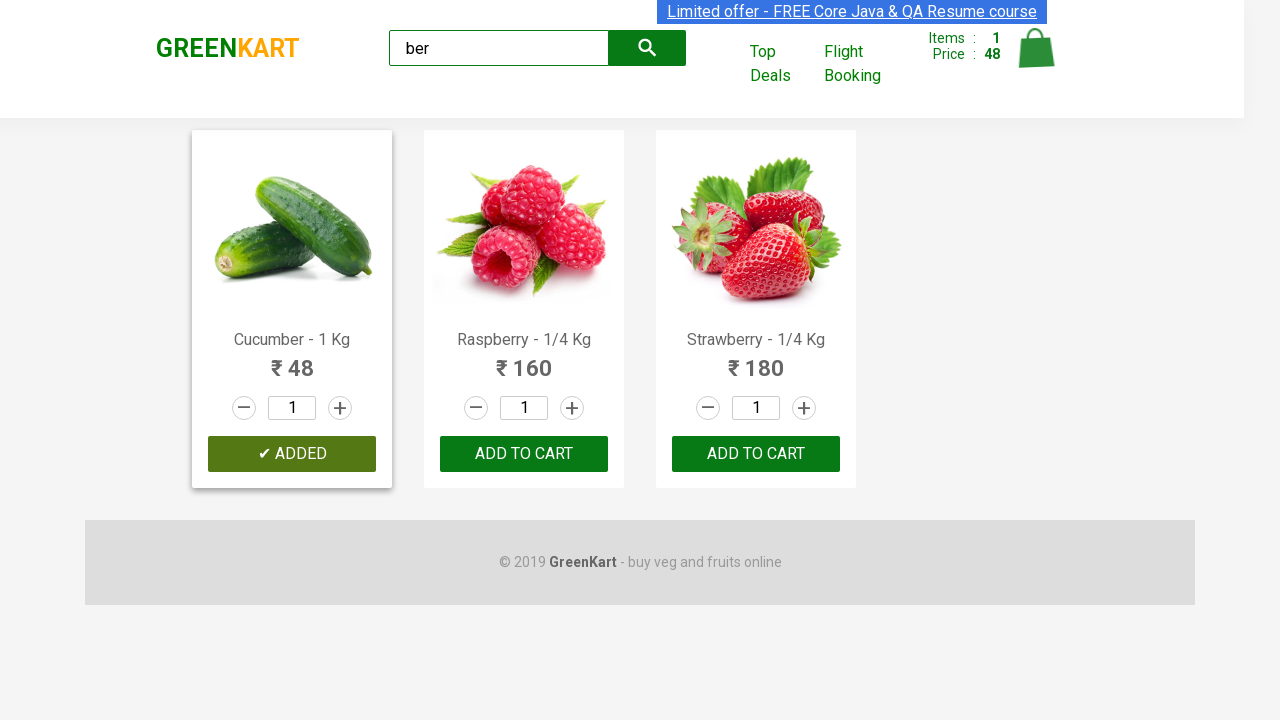

Clicked 'Add to Cart' button to add product to cart at (524, 454) on div.products div.product div.product-action button >> nth=1
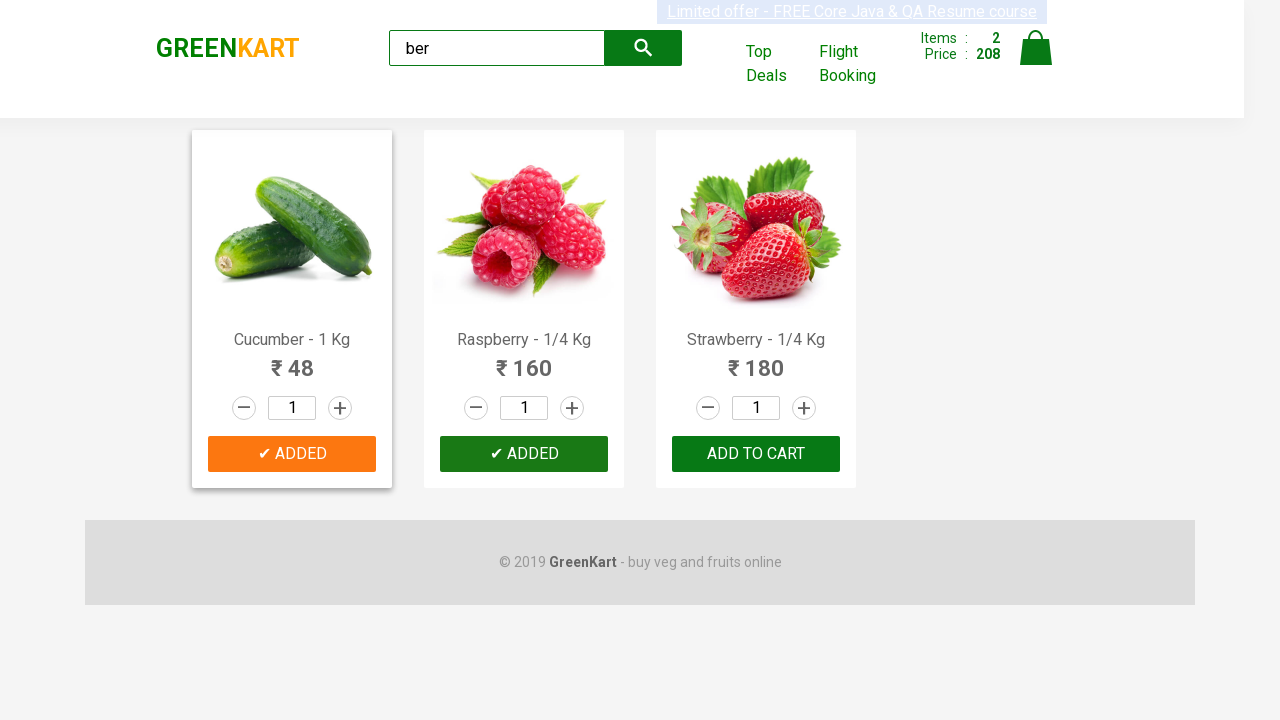

Clicked 'Add to Cart' button to add product to cart at (756, 454) on div.products div.product div.product-action button >> nth=2
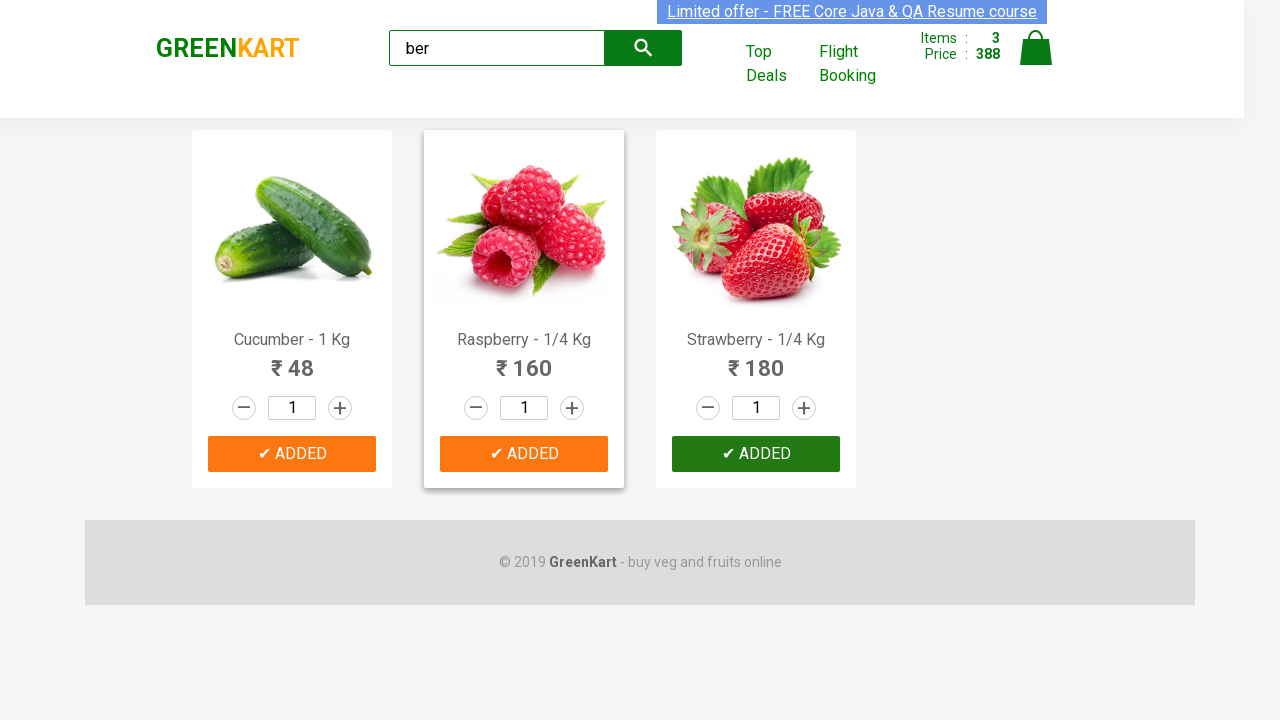

Clicked cart icon to view cart at (1036, 59) on .cart-icon
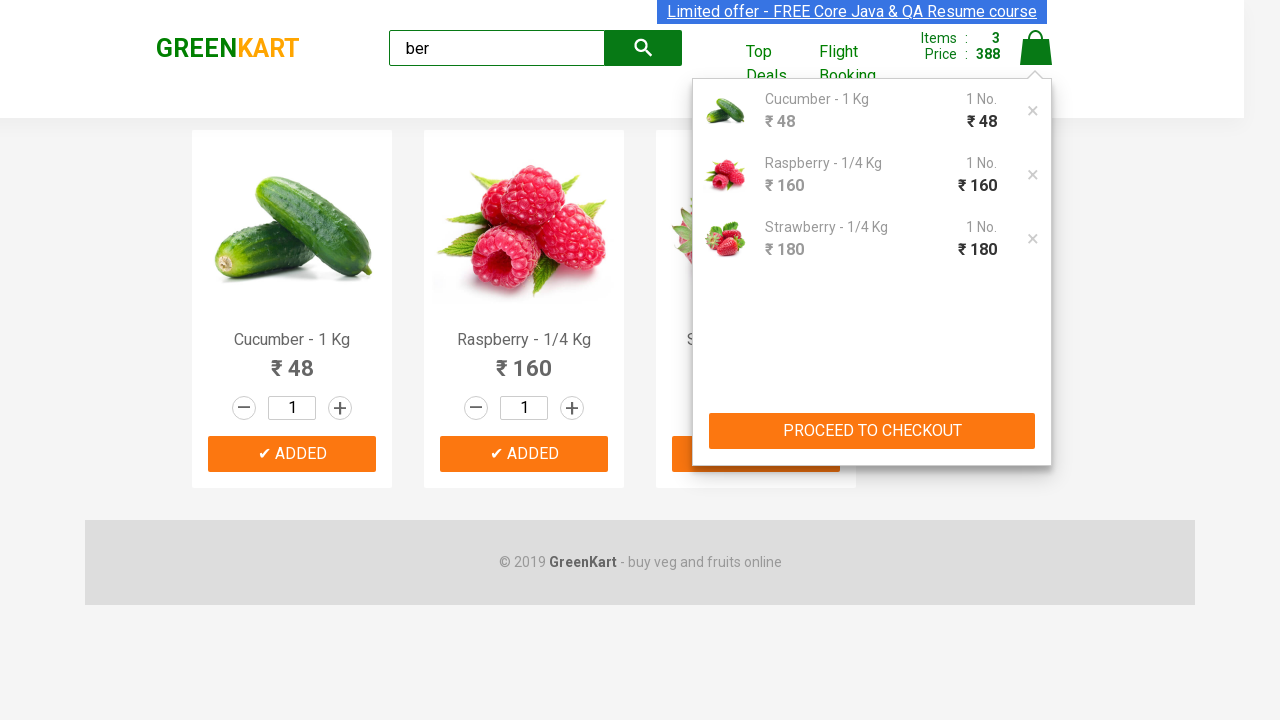

Clicked 'Proceed to Checkout' button at (872, 431) on div.action-block button
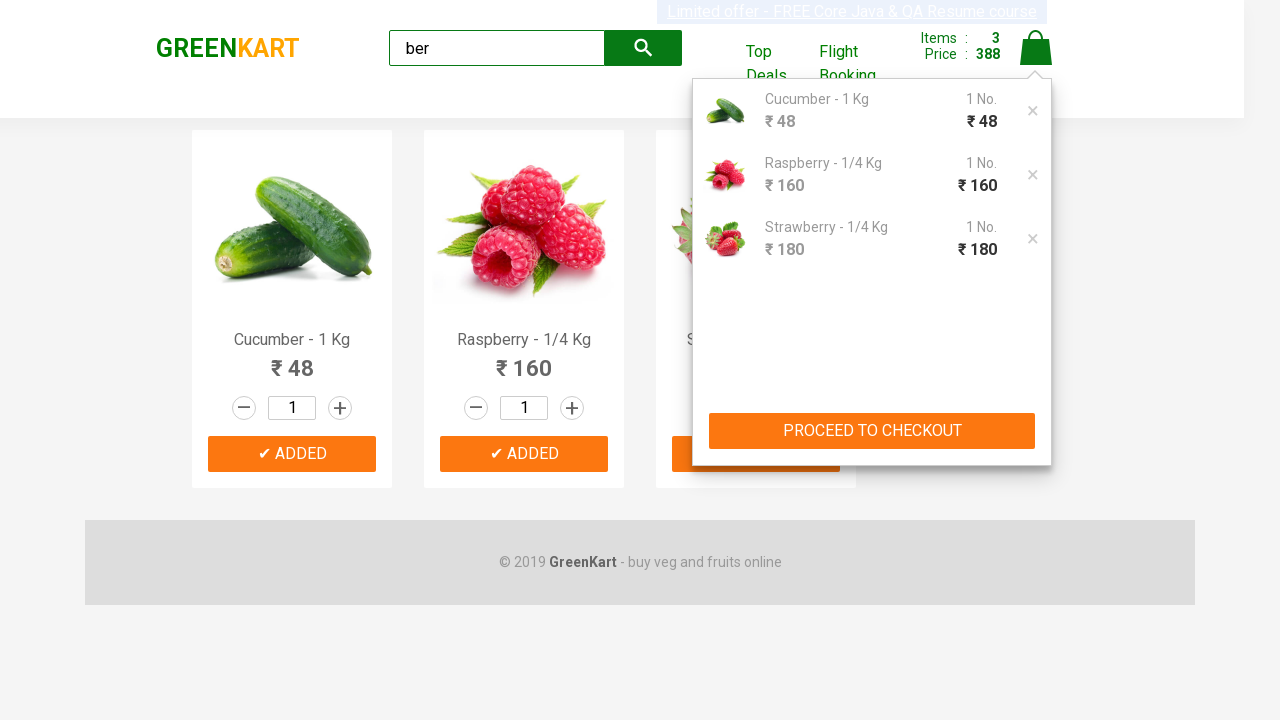

Checkout page loaded and price elements are visible
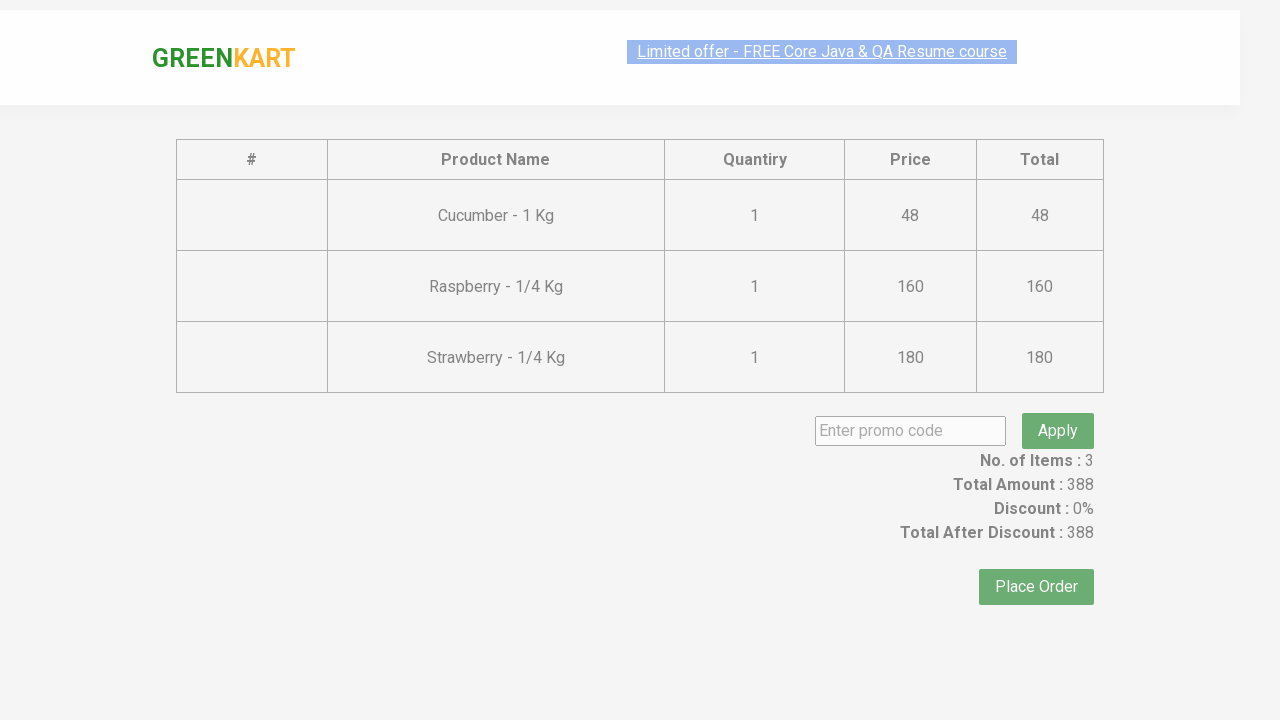

Entered promo code 'rahulshettyacademy' on div.promoWrapper input.promoCode
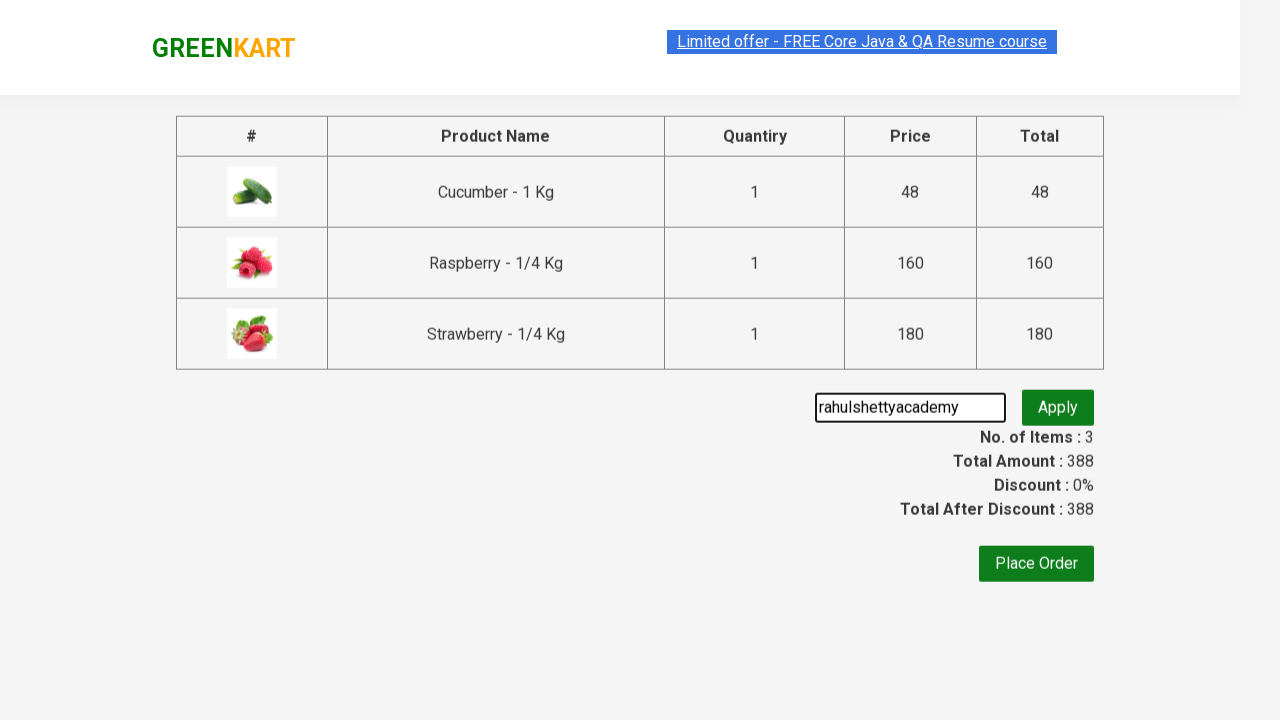

Clicked 'Apply' button to apply promo code at (1058, 406) on .promoBtn
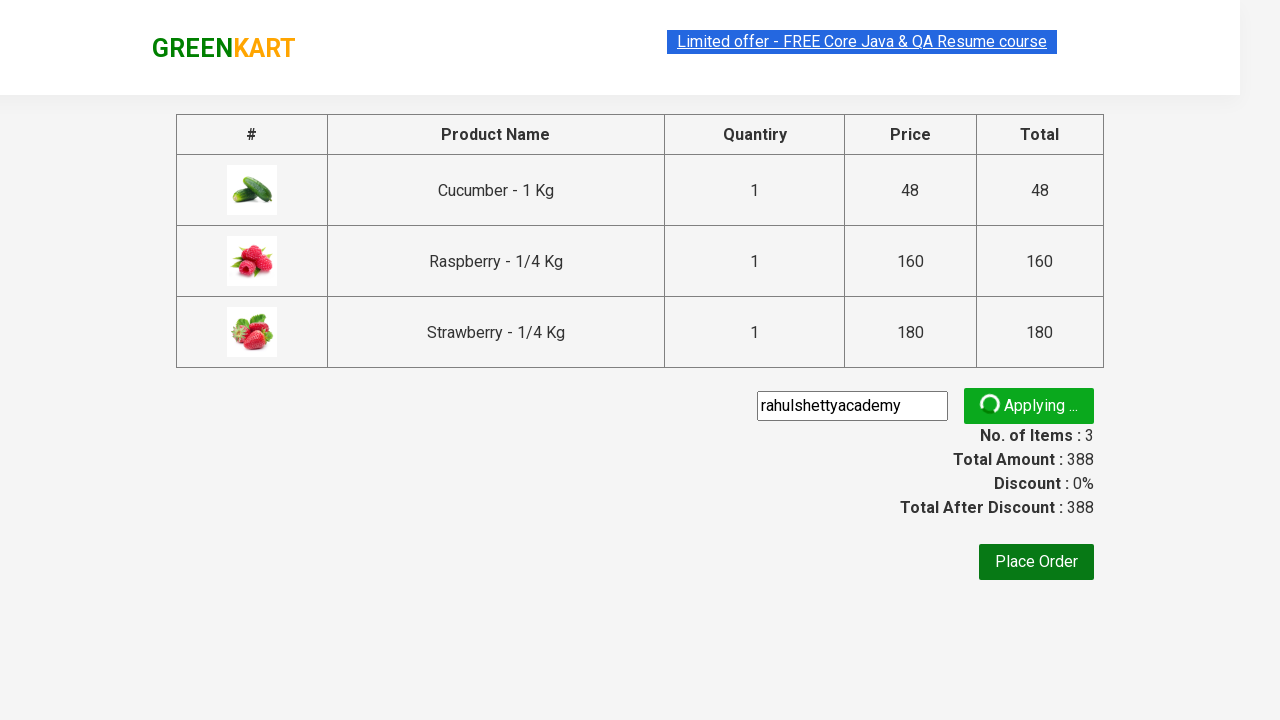

Promo code applied successfully and discount info is displayed
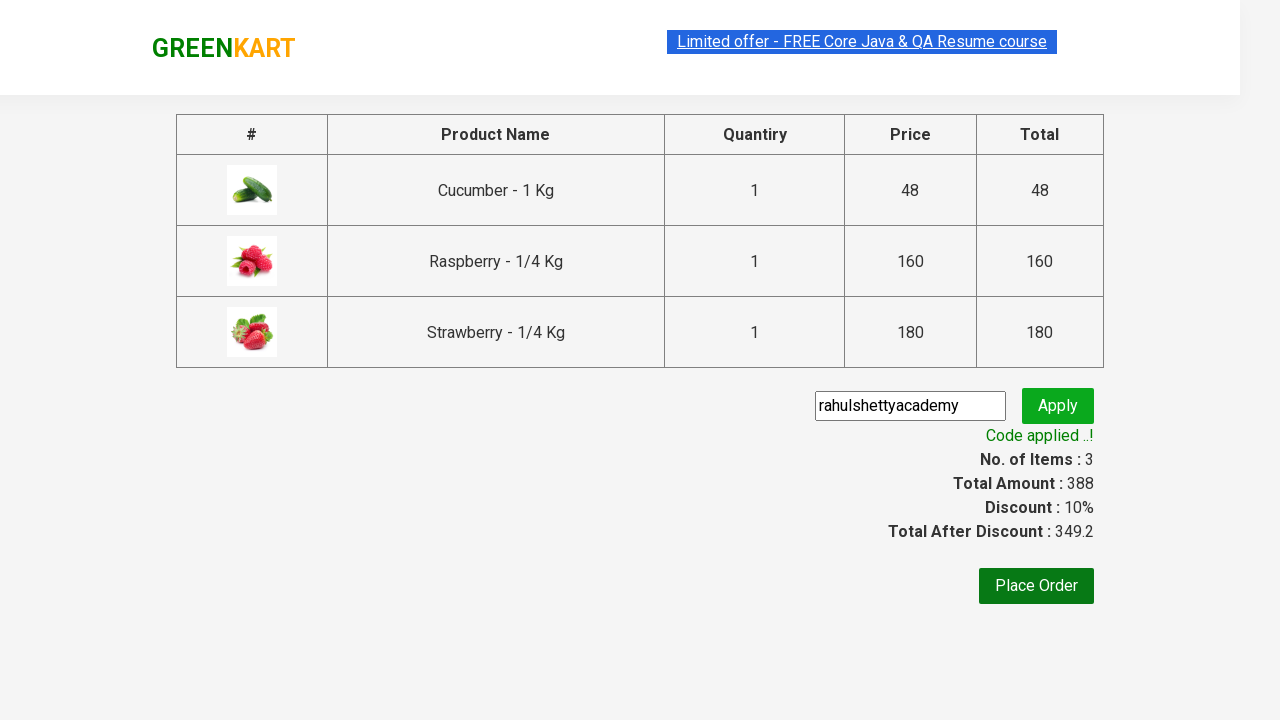

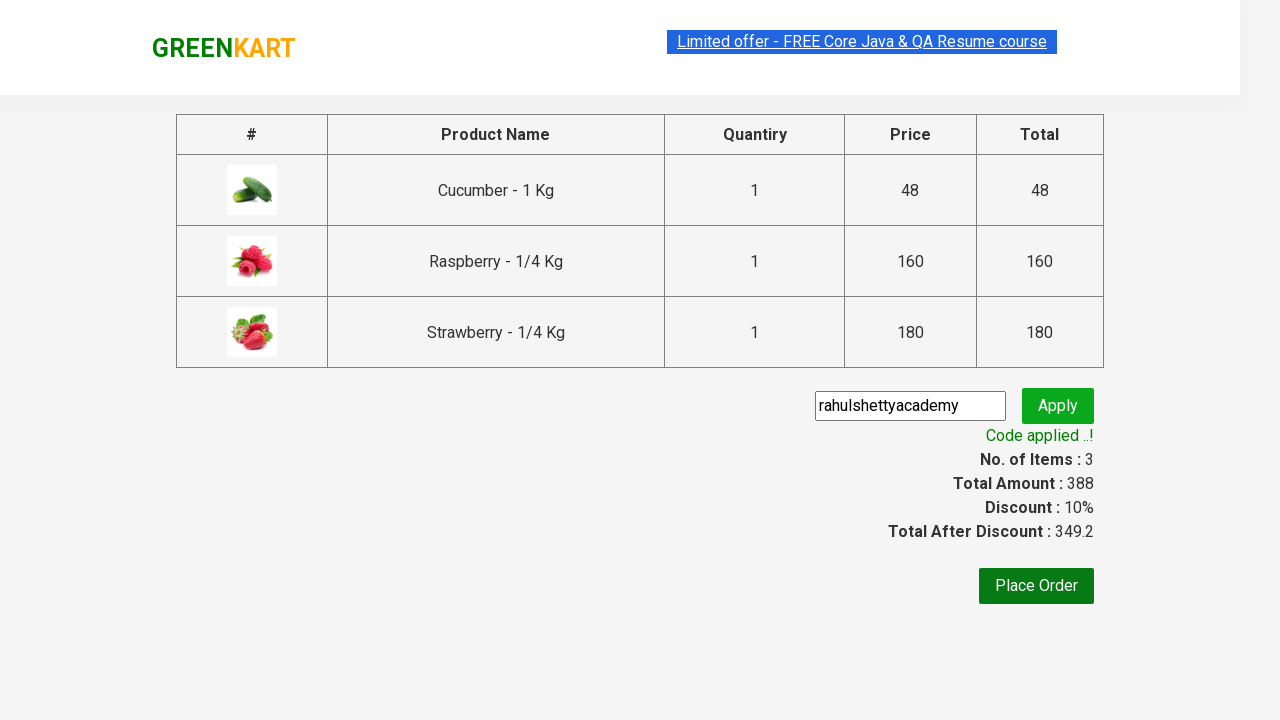